Tests a practice form submission by filling out name, email, password, selecting dropdown option, choosing radio button, entering birth date, and submitting the form.

Starting URL: https://rahulshettyacademy.com/angularpractice/

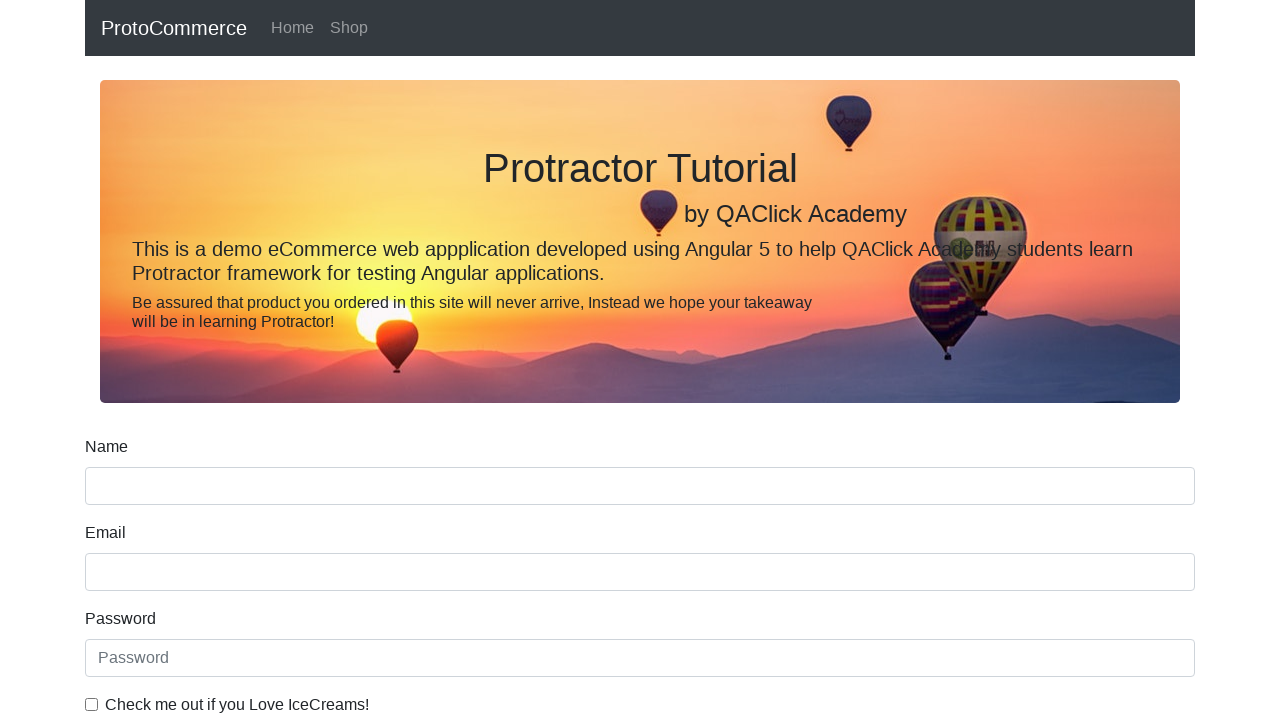

Filled name field with 'Akshay' on input.form-control.ng-untouched.ng-pristine.ng-invalid >> nth=0
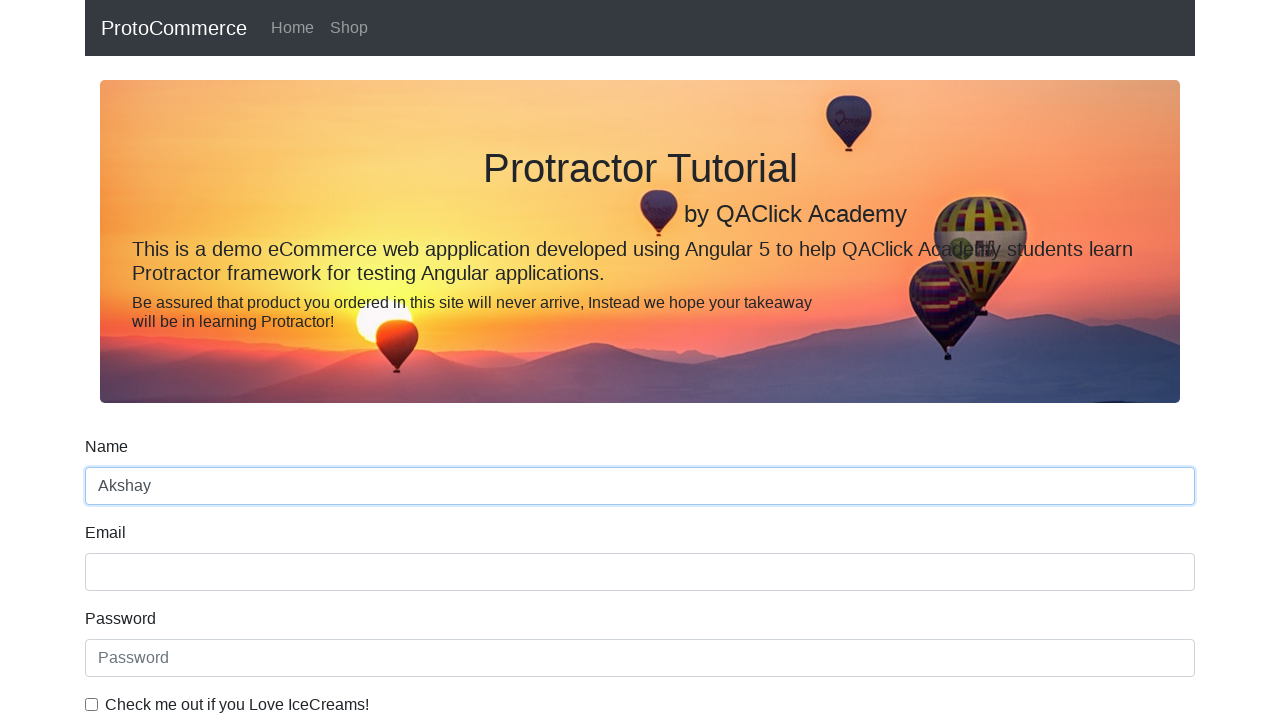

Filled email field with 'Akshay123@gmail.com' on input[name='email']
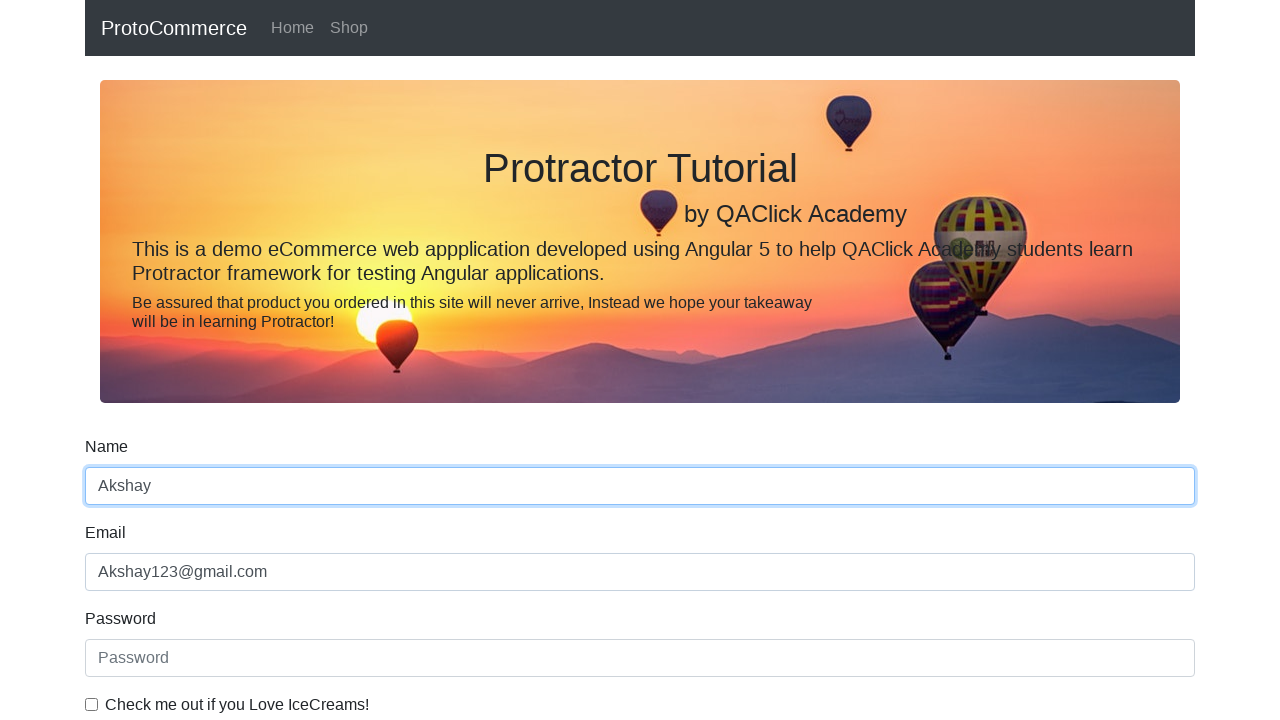

Filled password field with 'Akshay@123' on input#exampleInputPassword1
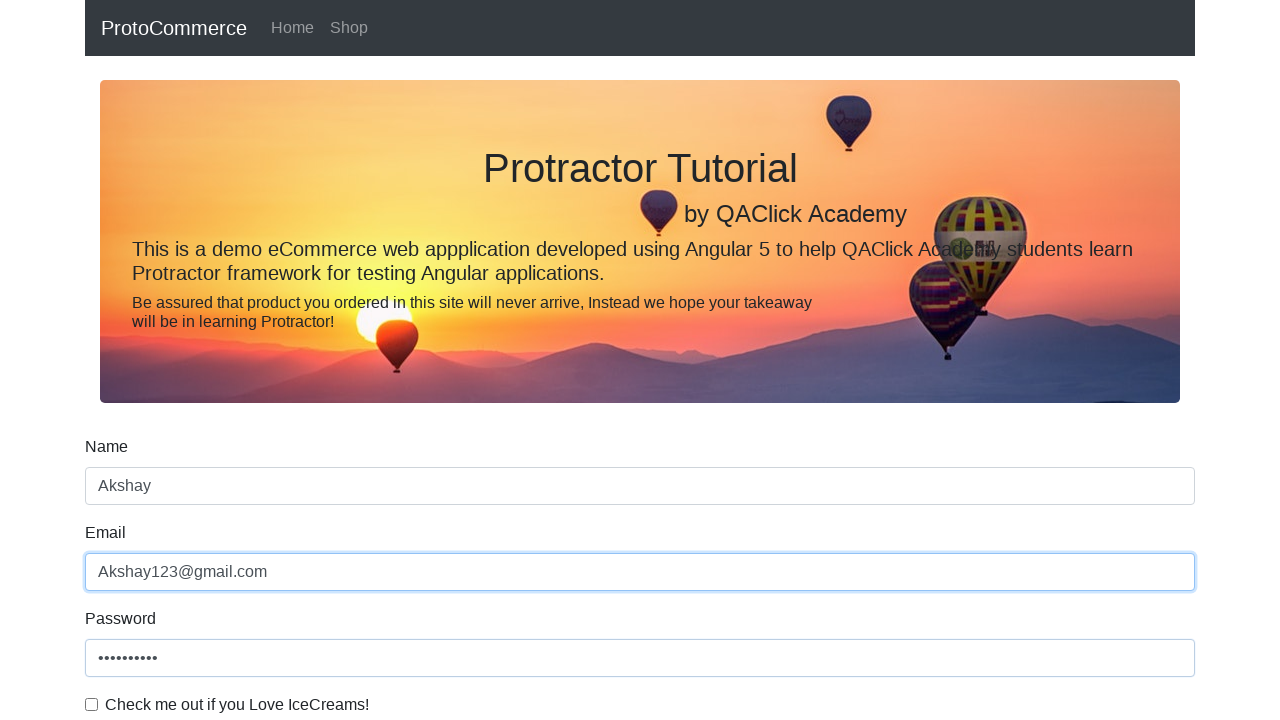

Checked the checkbox at (92, 704) on #exampleCheck1
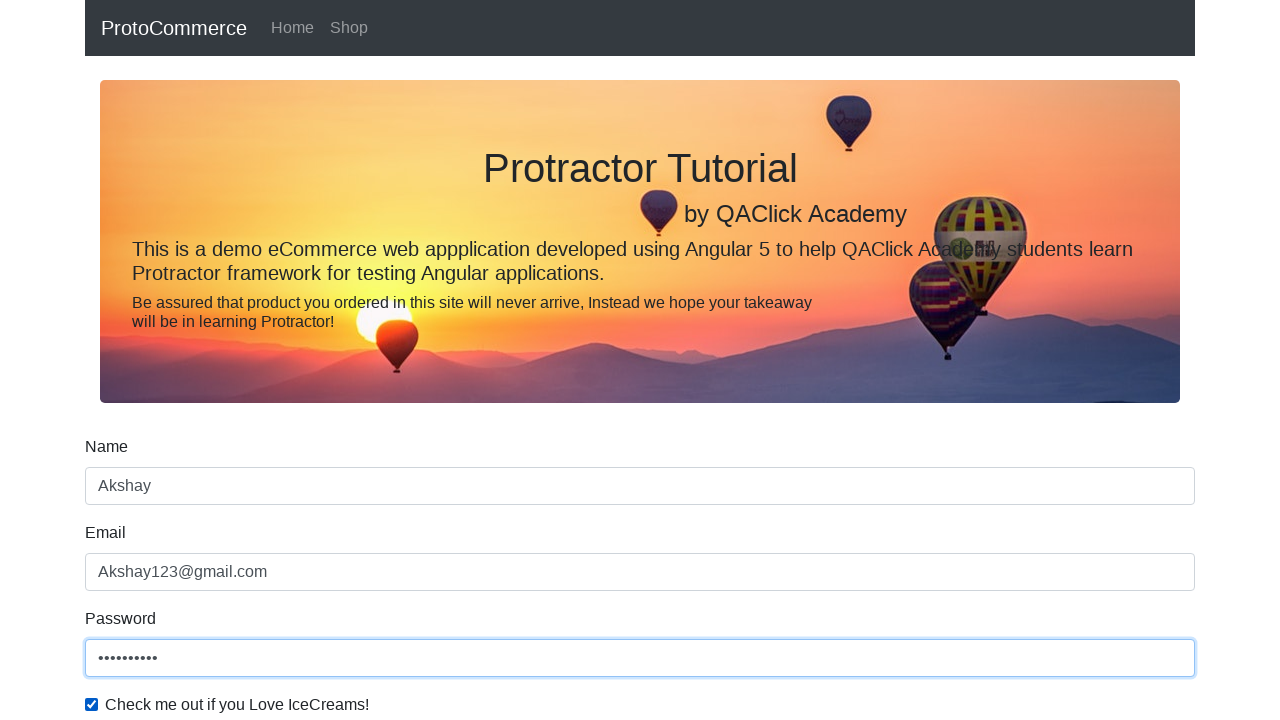

Selected first option from dropdown on select#exampleFormControlSelect1
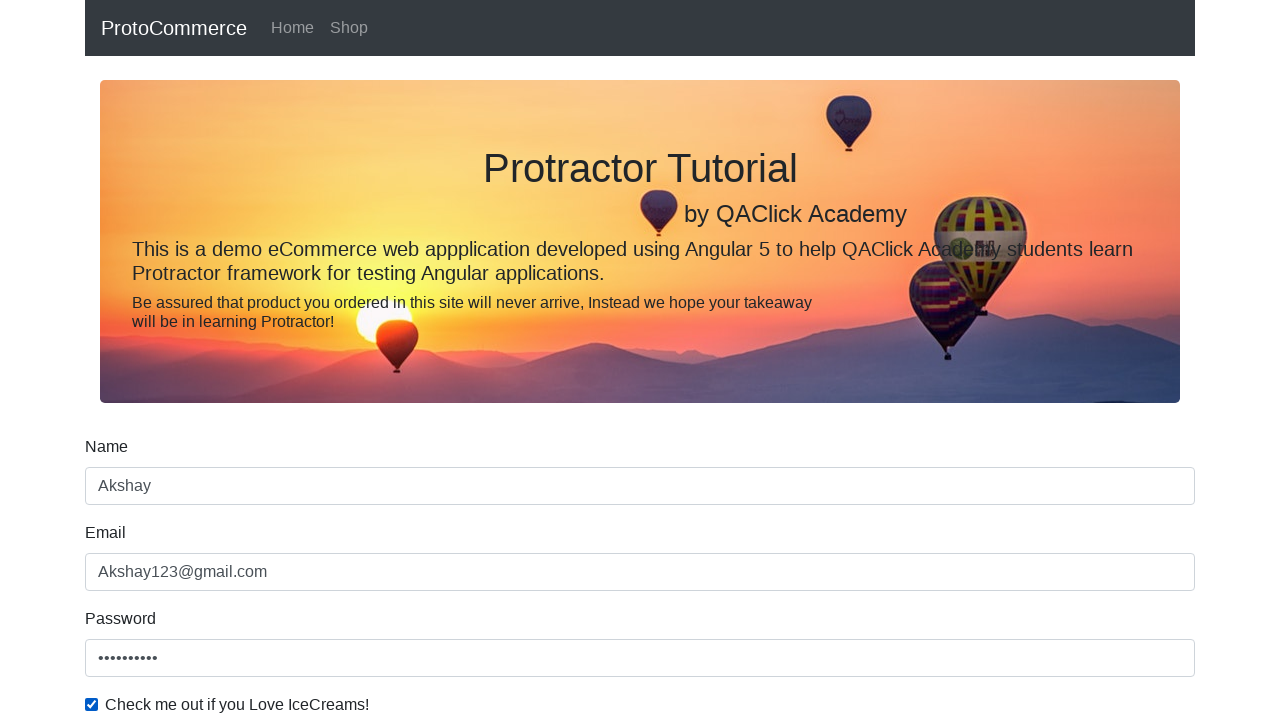

Clicked the first radio button at (238, 360) on input#inlineRadio1
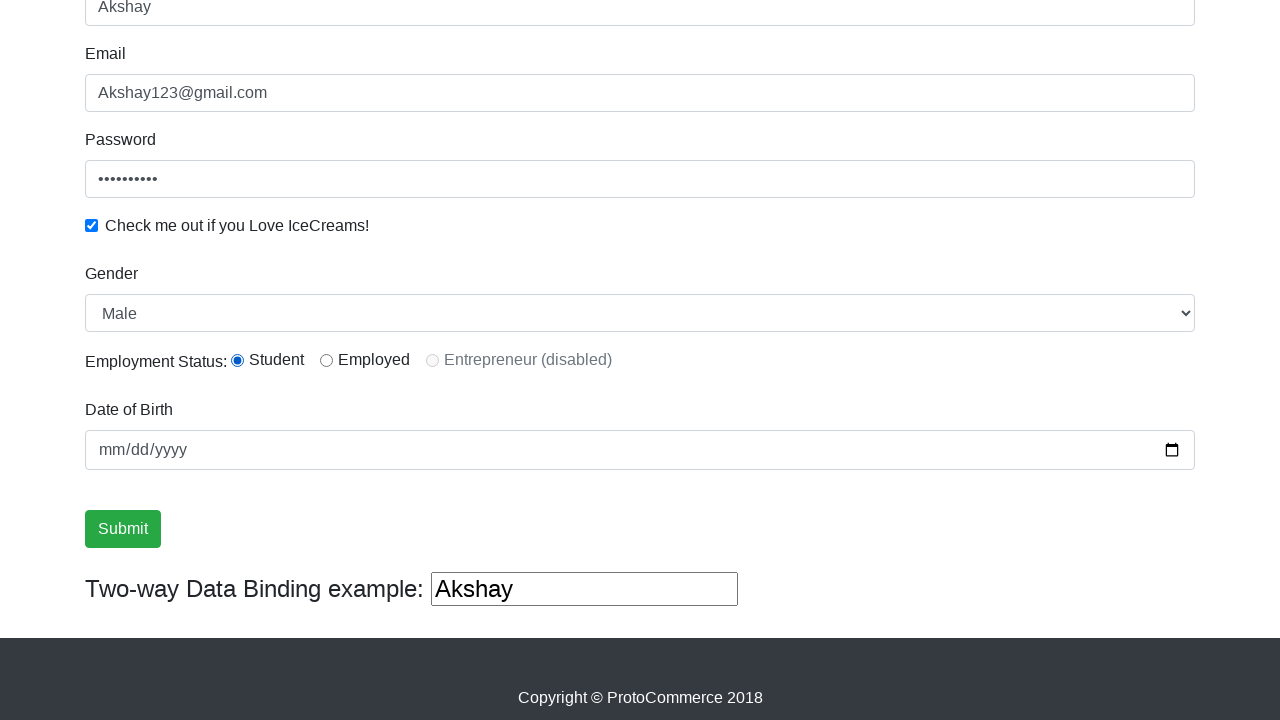

Entered birth date '1999-04-19' on input[name='bday']
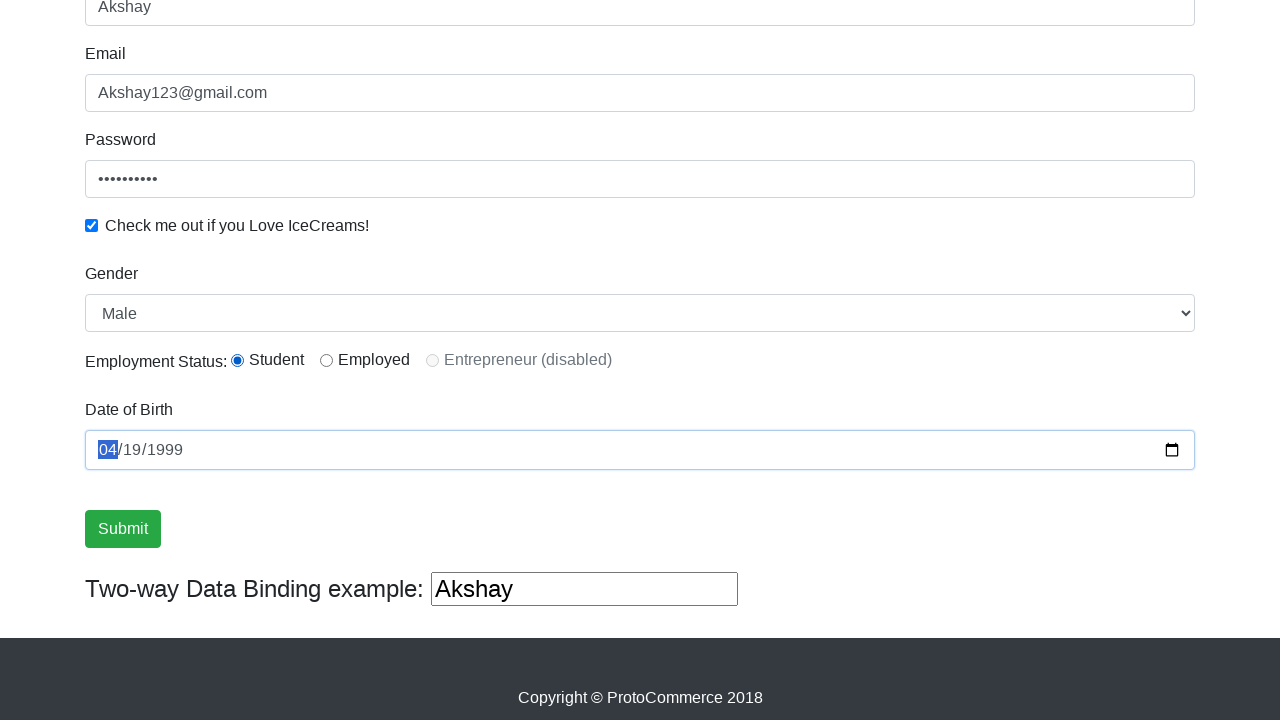

Clicked submit button to submit the form at (123, 529) on input[type='submit']
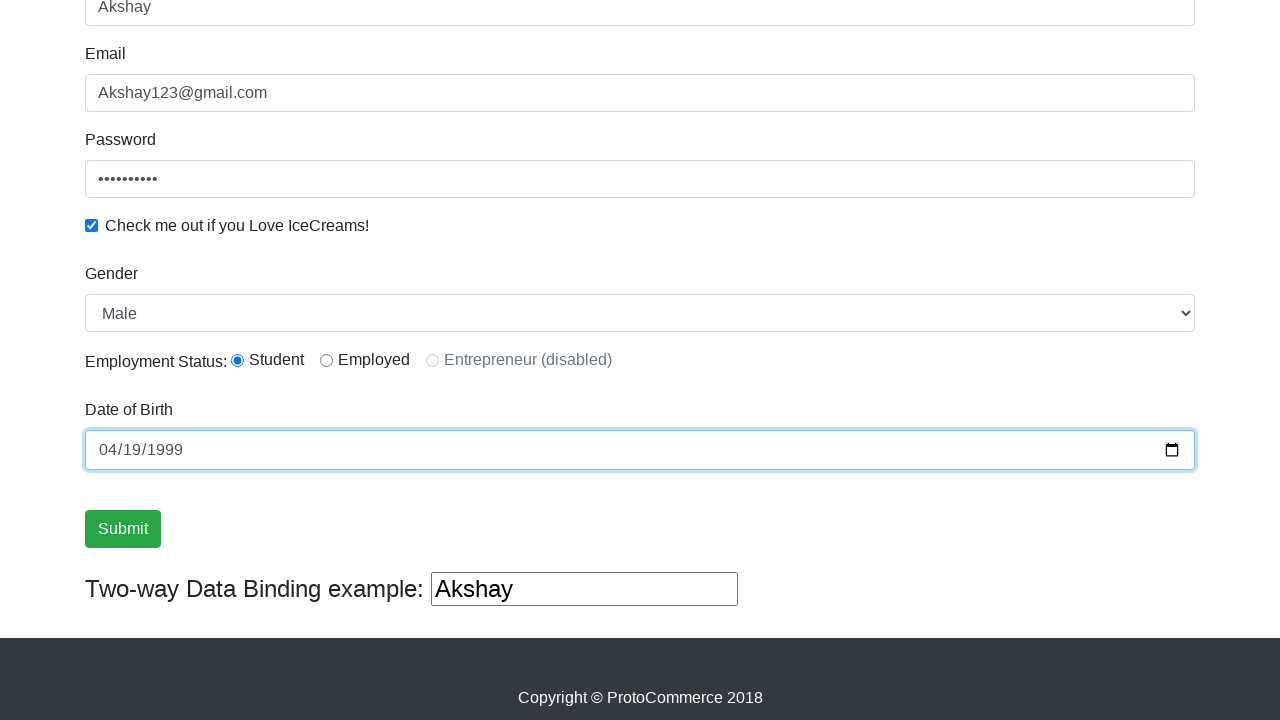

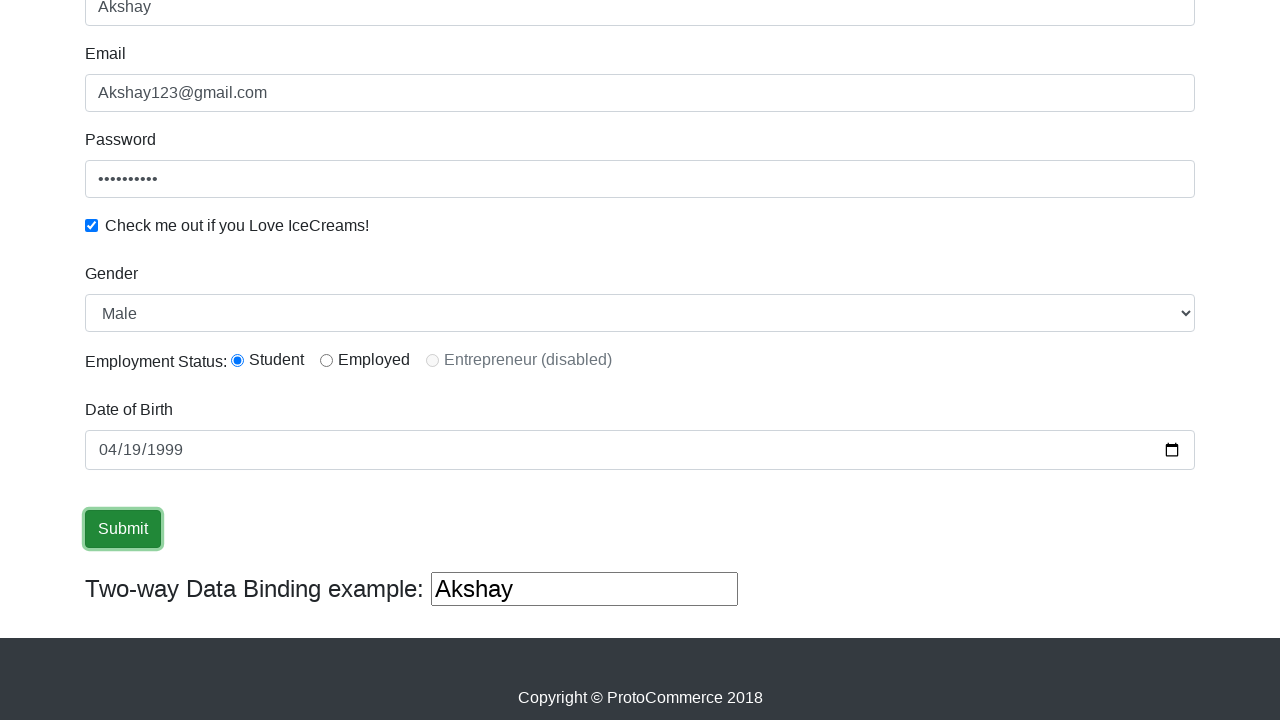